Tests that edits are saved when the input loses focus (blur event)

Starting URL: https://demo.playwright.dev/todomvc

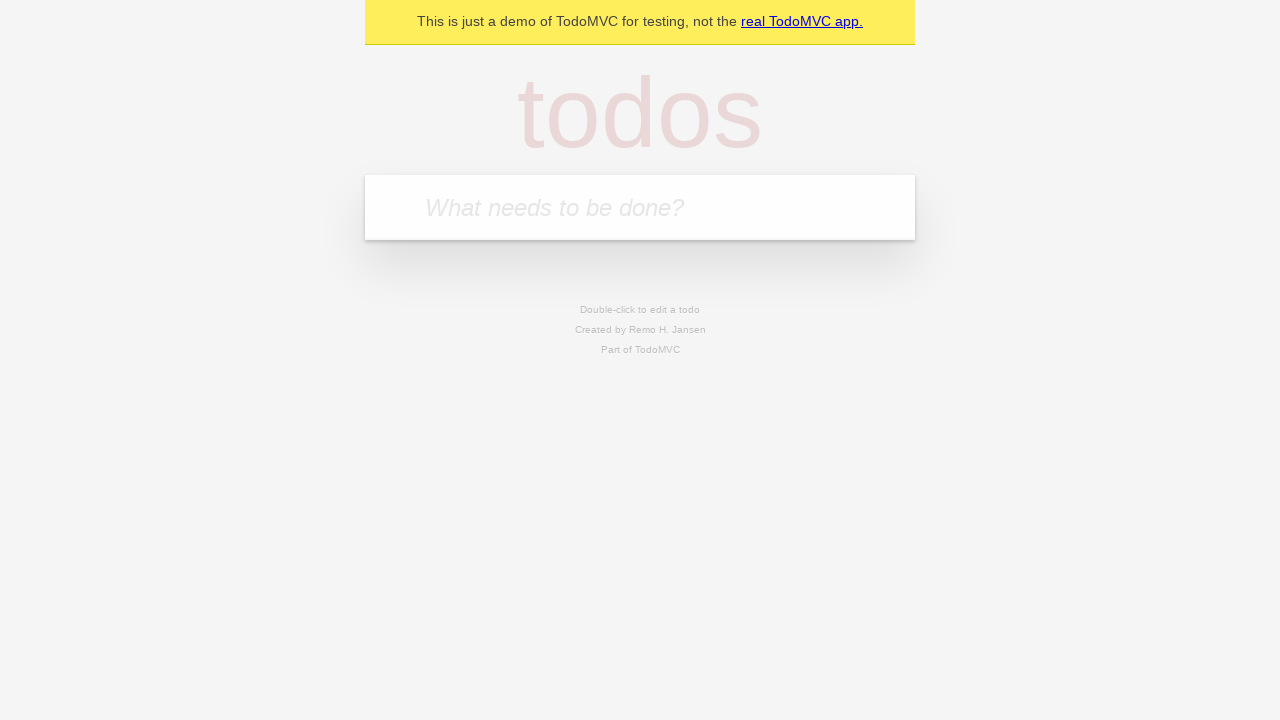

Filled input field with first todo 'buy some cheese' on internal:attr=[placeholder="What needs to be done?"i]
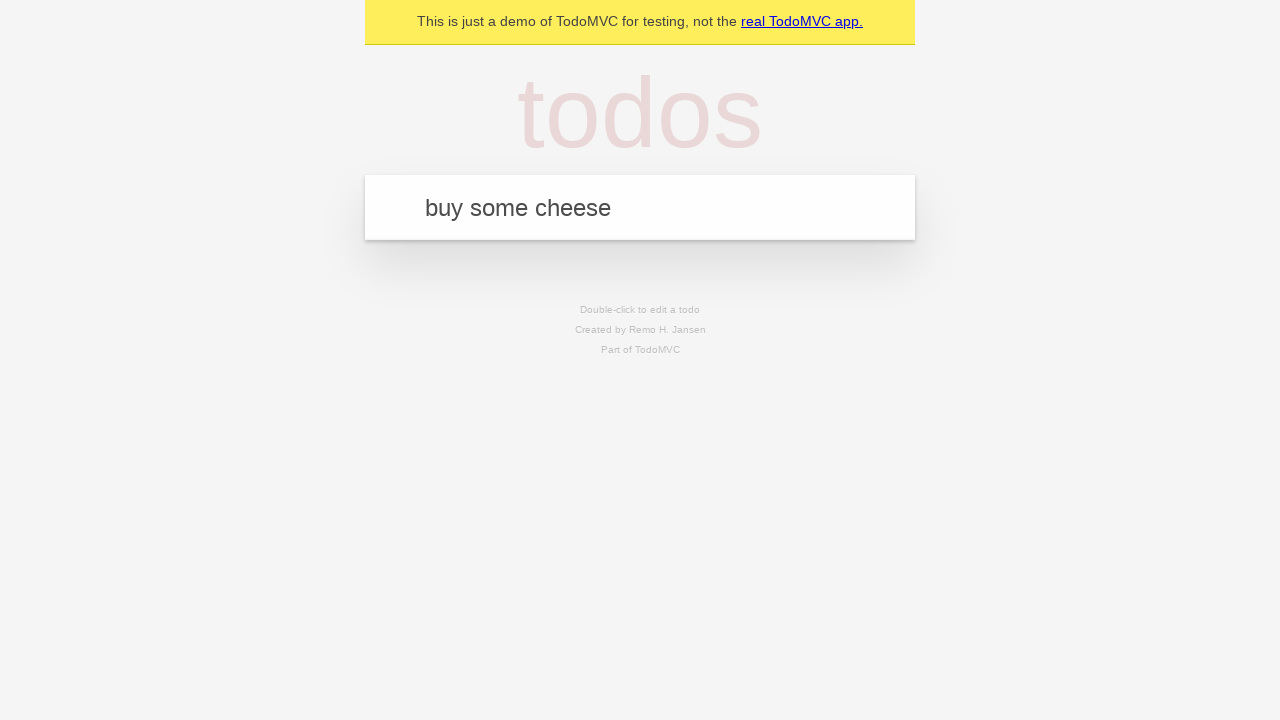

Pressed Enter to create first todo on internal:attr=[placeholder="What needs to be done?"i]
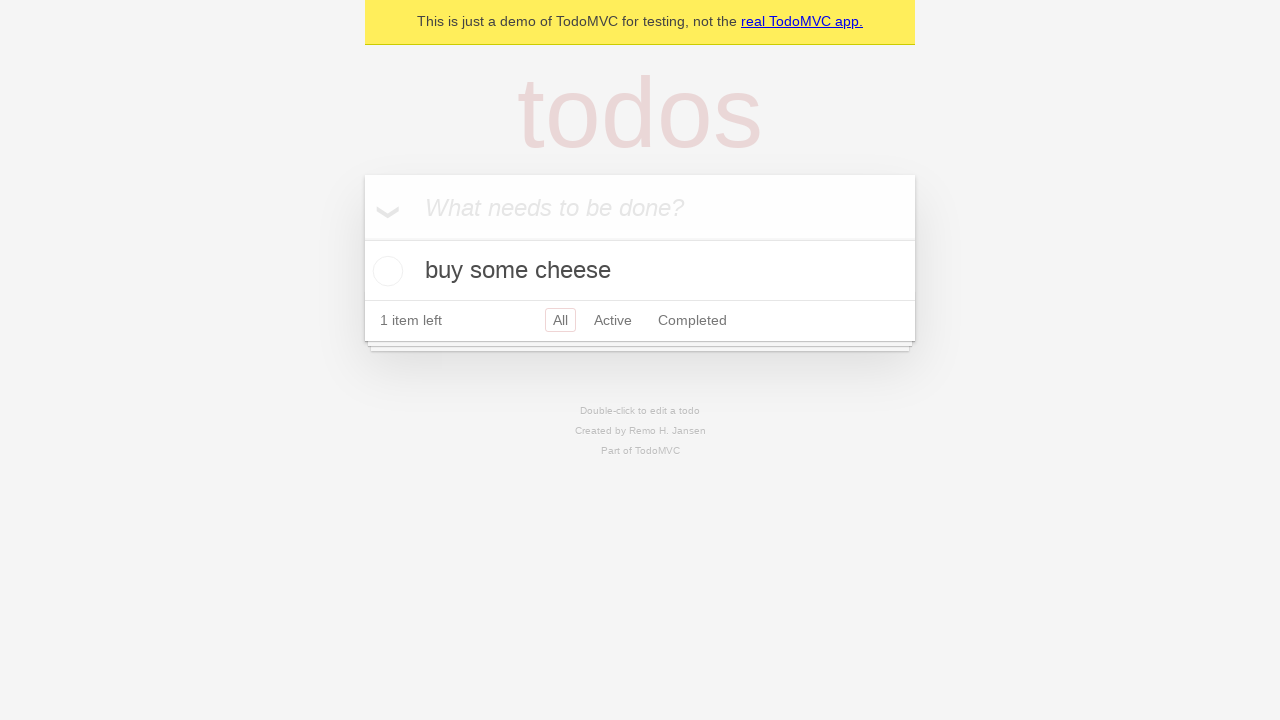

Filled input field with second todo 'feed the cat' on internal:attr=[placeholder="What needs to be done?"i]
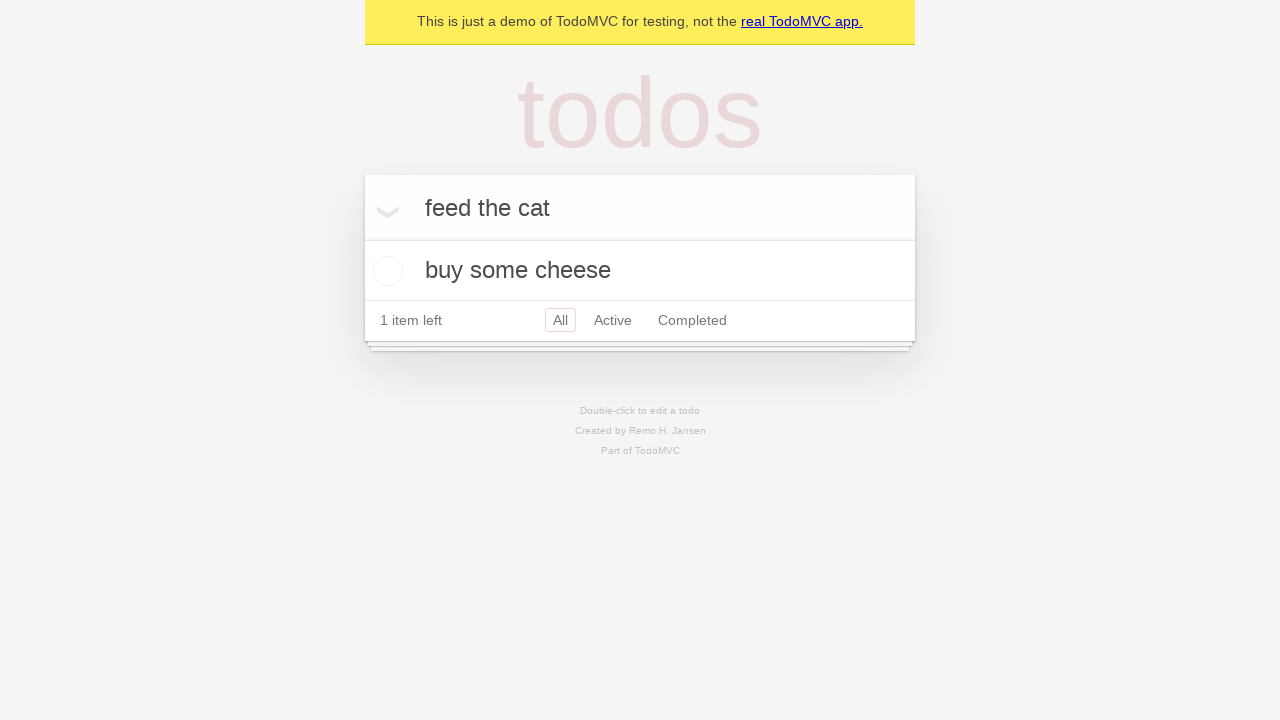

Pressed Enter to create second todo on internal:attr=[placeholder="What needs to be done?"i]
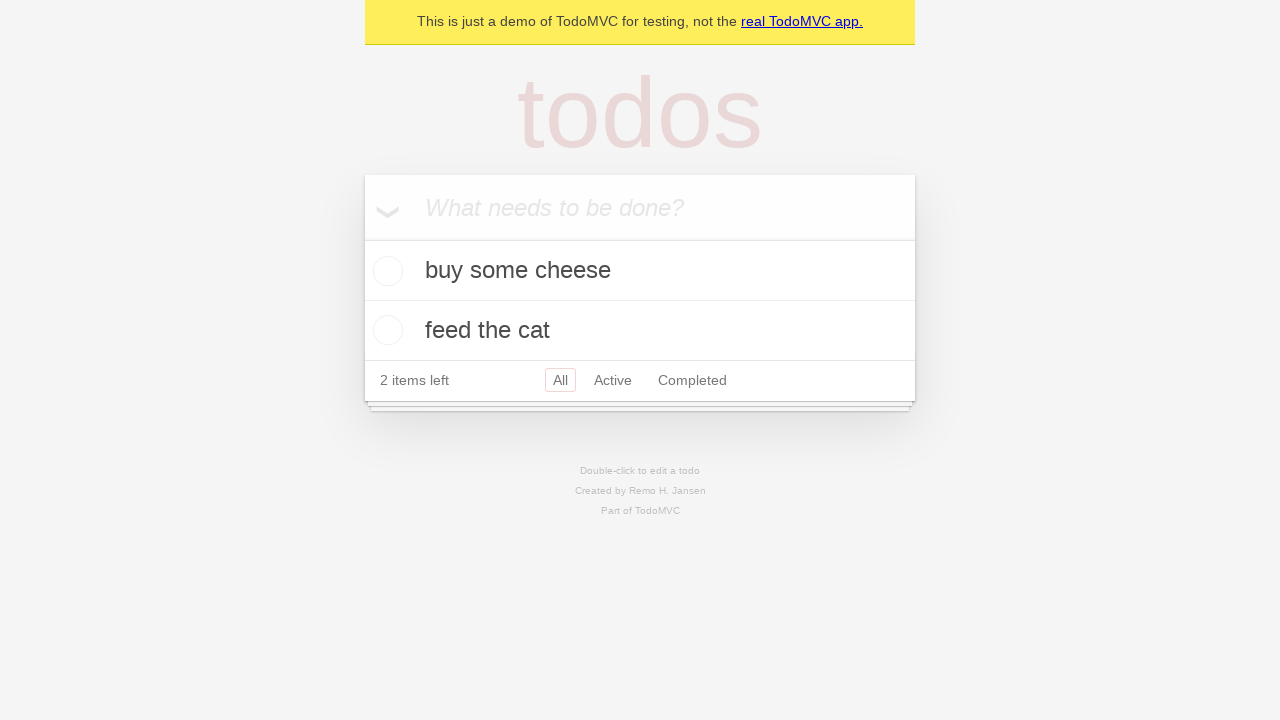

Filled input field with third todo 'book a doctors appointment' on internal:attr=[placeholder="What needs to be done?"i]
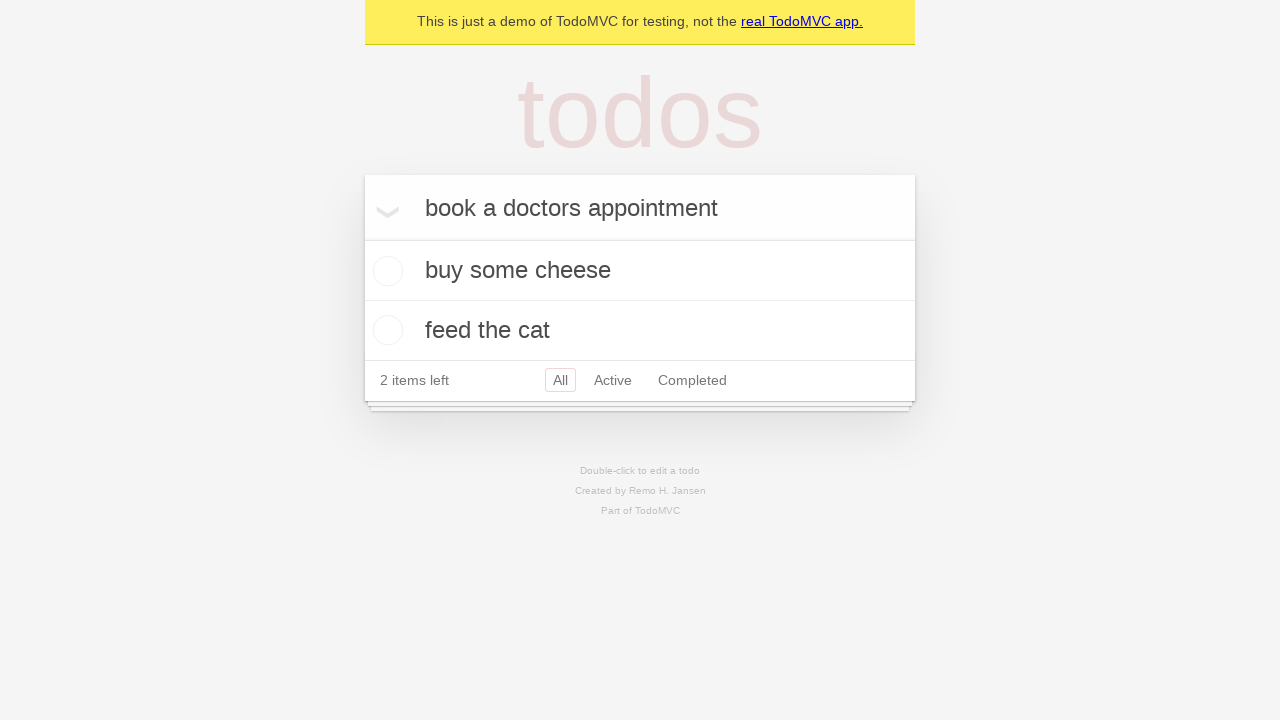

Pressed Enter to create third todo on internal:attr=[placeholder="What needs to be done?"i]
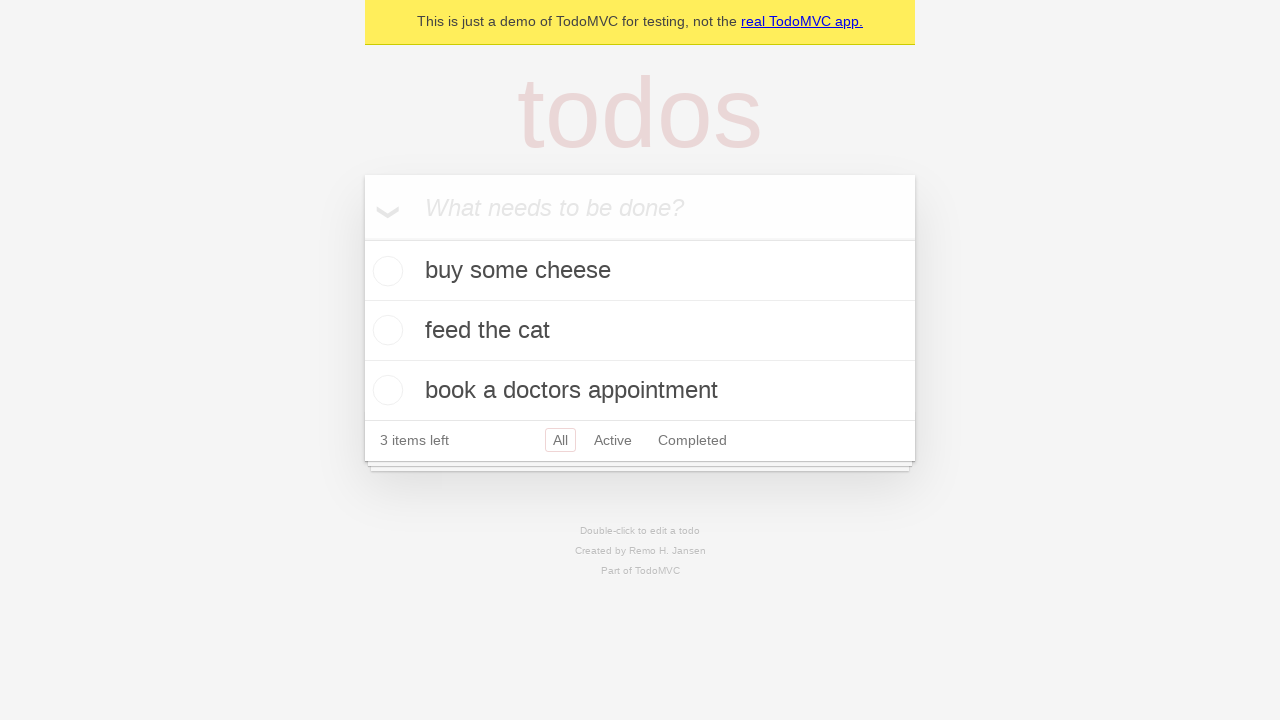

Double-clicked second todo item to enter edit mode at (640, 331) on internal:testid=[data-testid="todo-item"s] >> nth=1
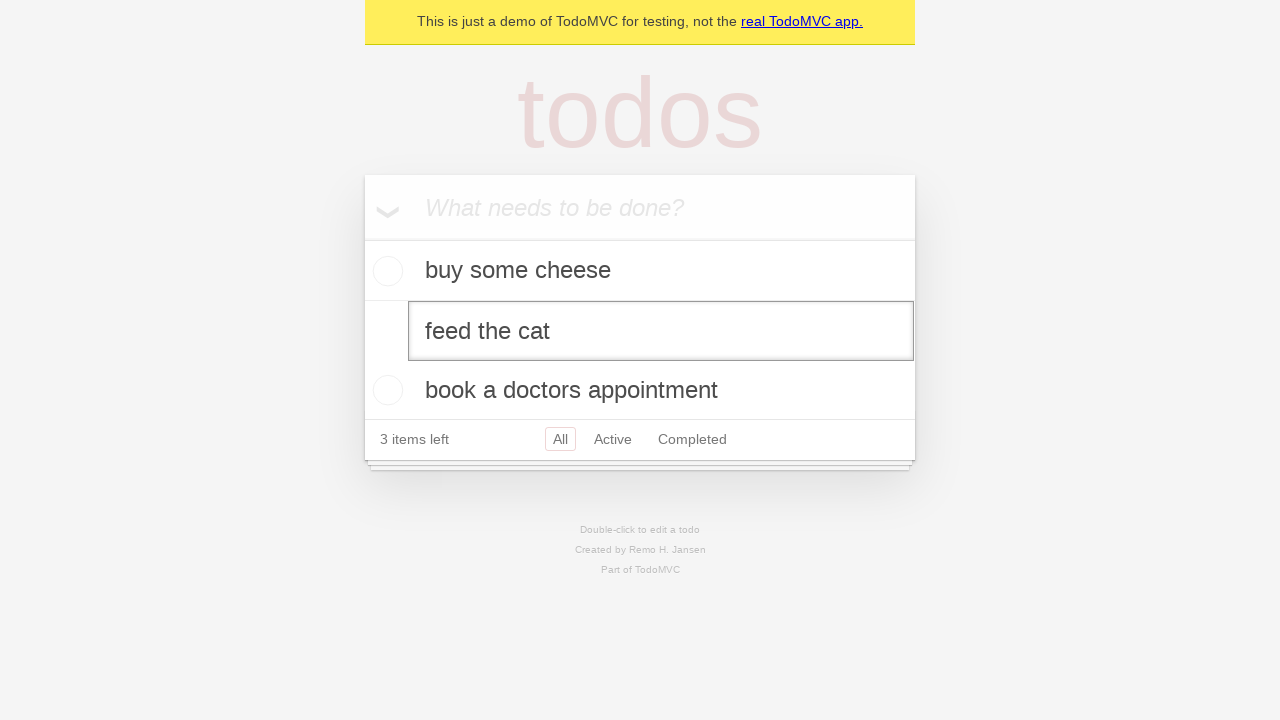

Filled edit textbox with new text 'buy some sausages' on internal:testid=[data-testid="todo-item"s] >> nth=1 >> internal:role=textbox[nam
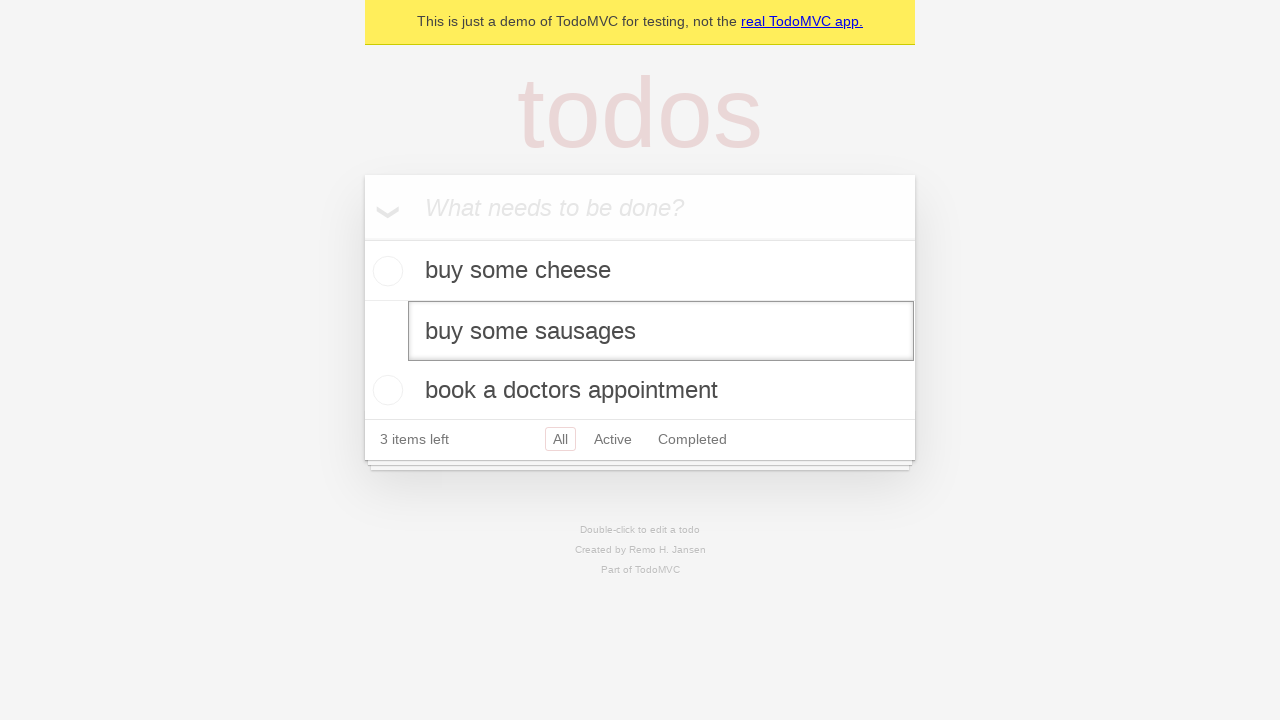

Dispatched blur event on edit textbox to save changes
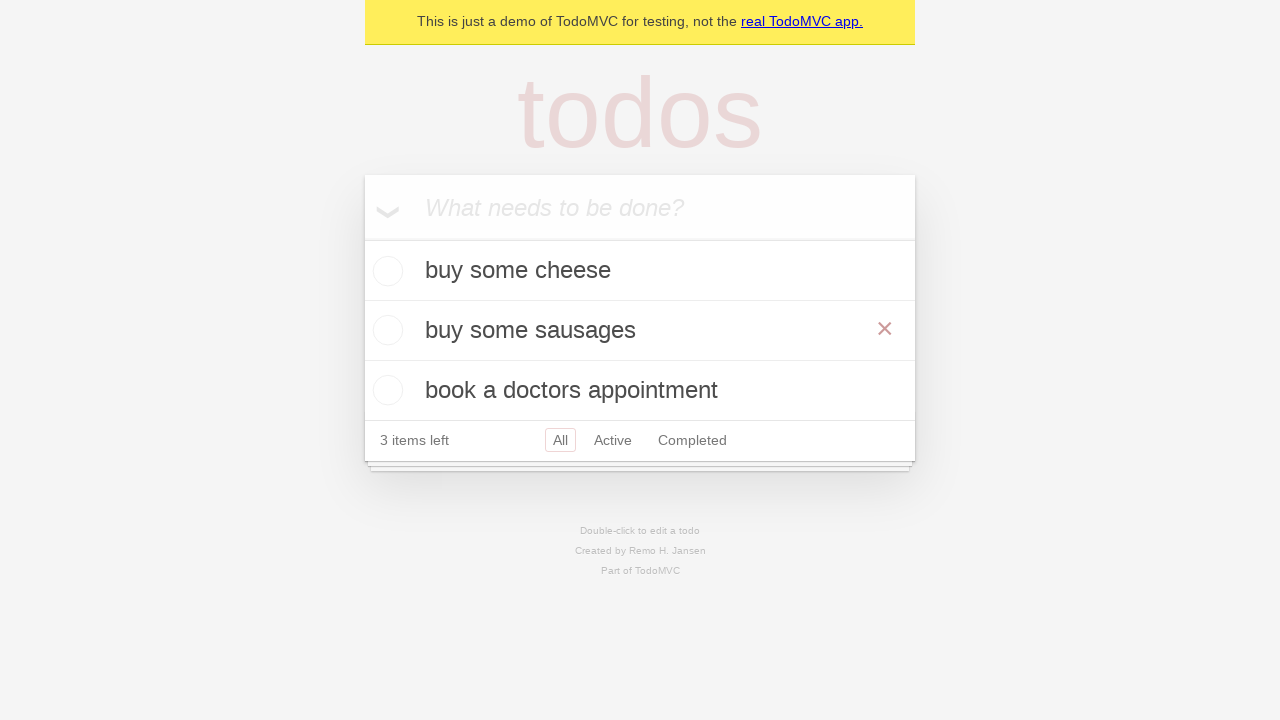

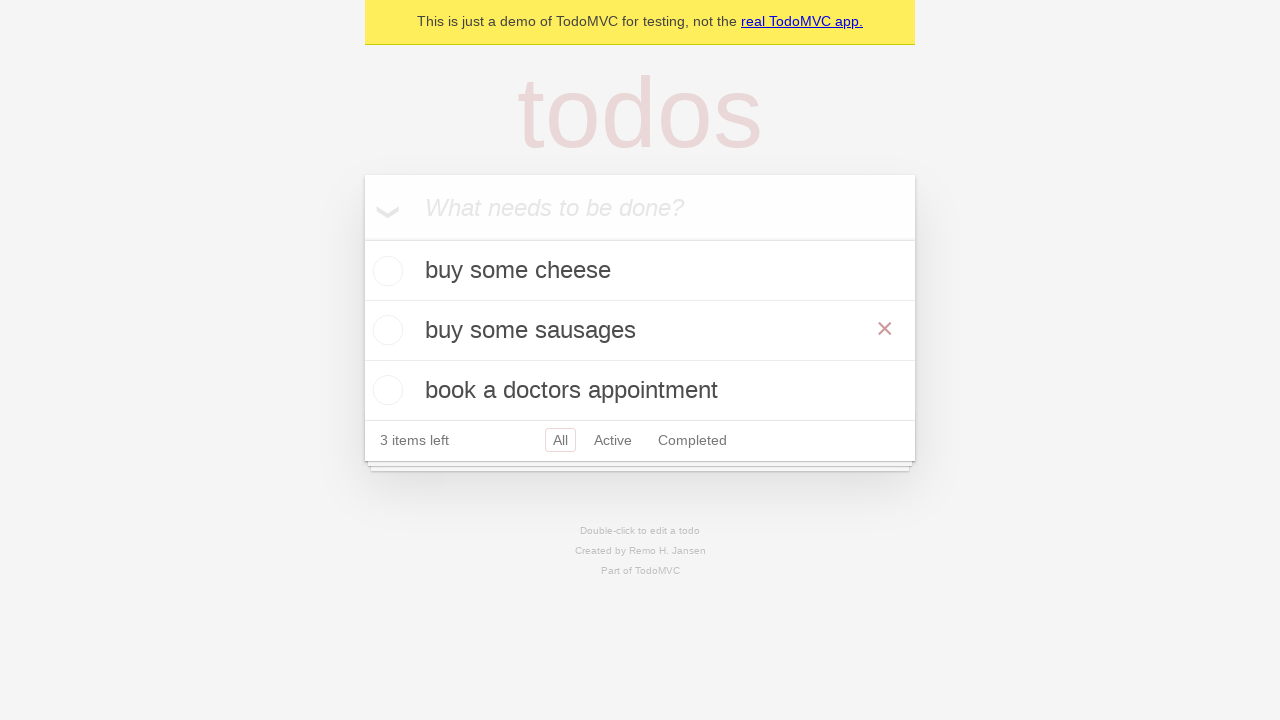